Tests window handling functionality by opening a new window, switching between windows, and manipulating window size and position

Starting URL: https://demoqa.com/browser-windows

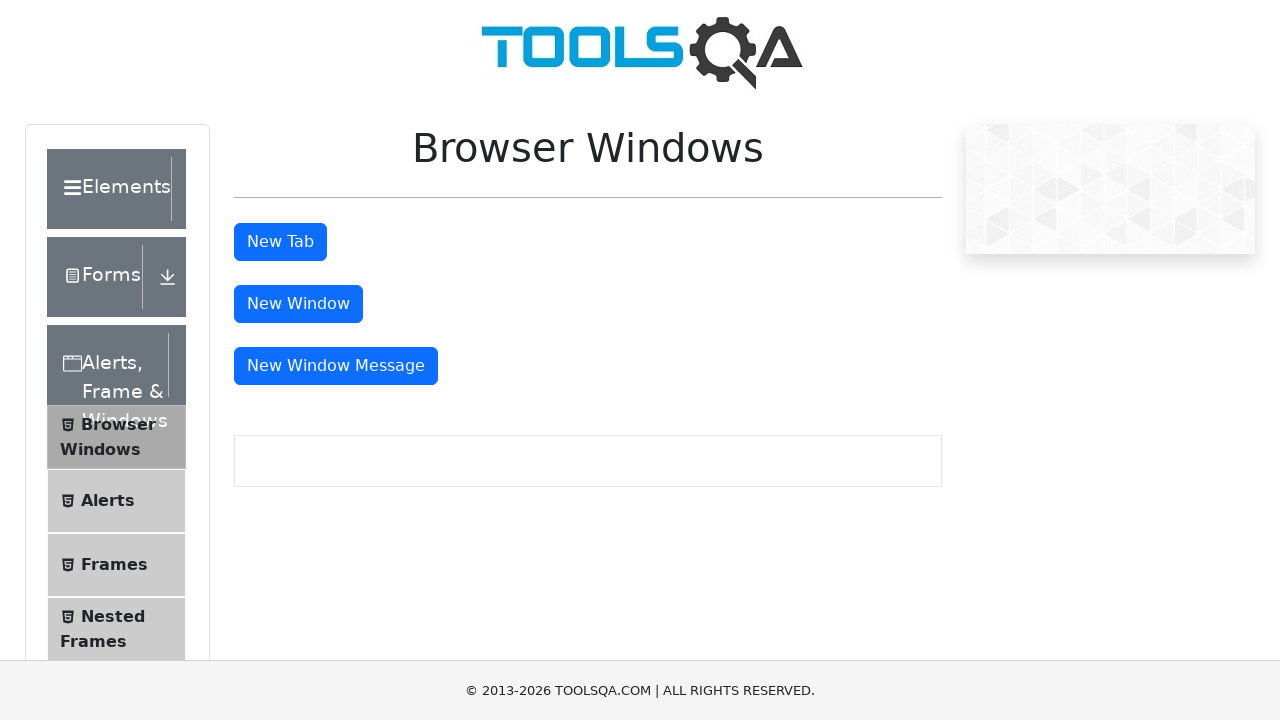

Clicked button to open new window at (298, 304) on #windowButton
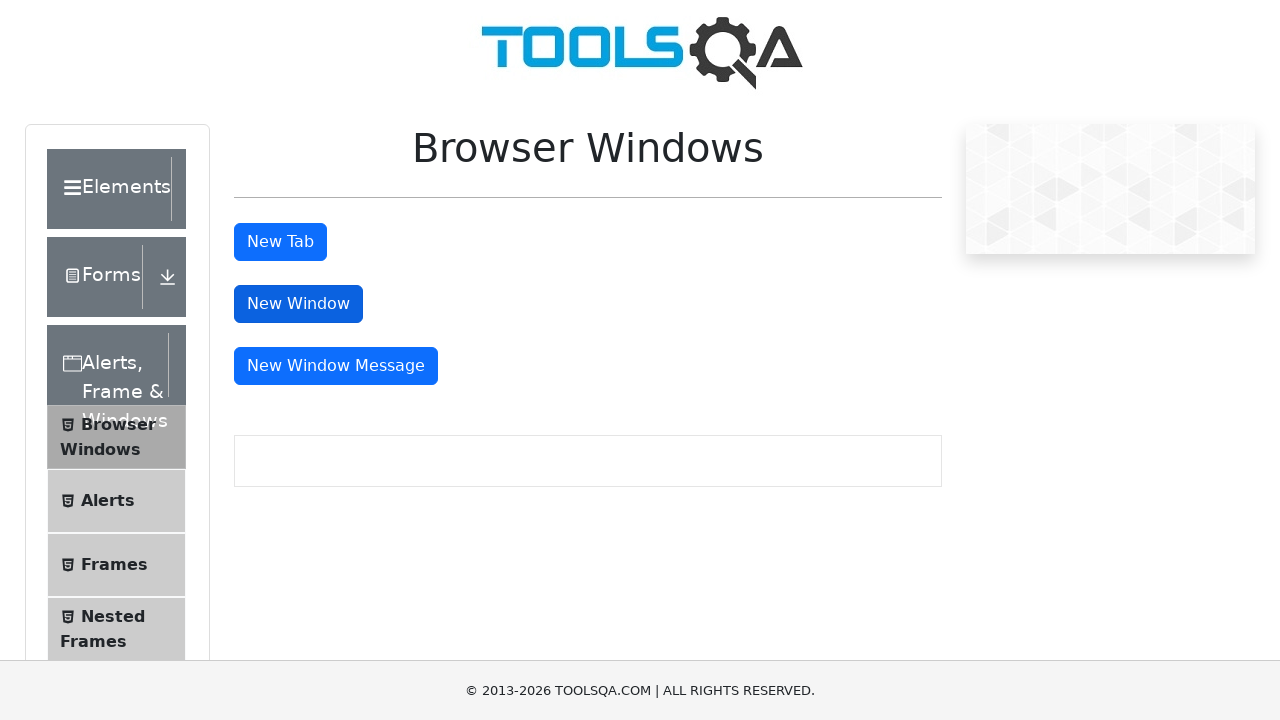

Waited for new window to open
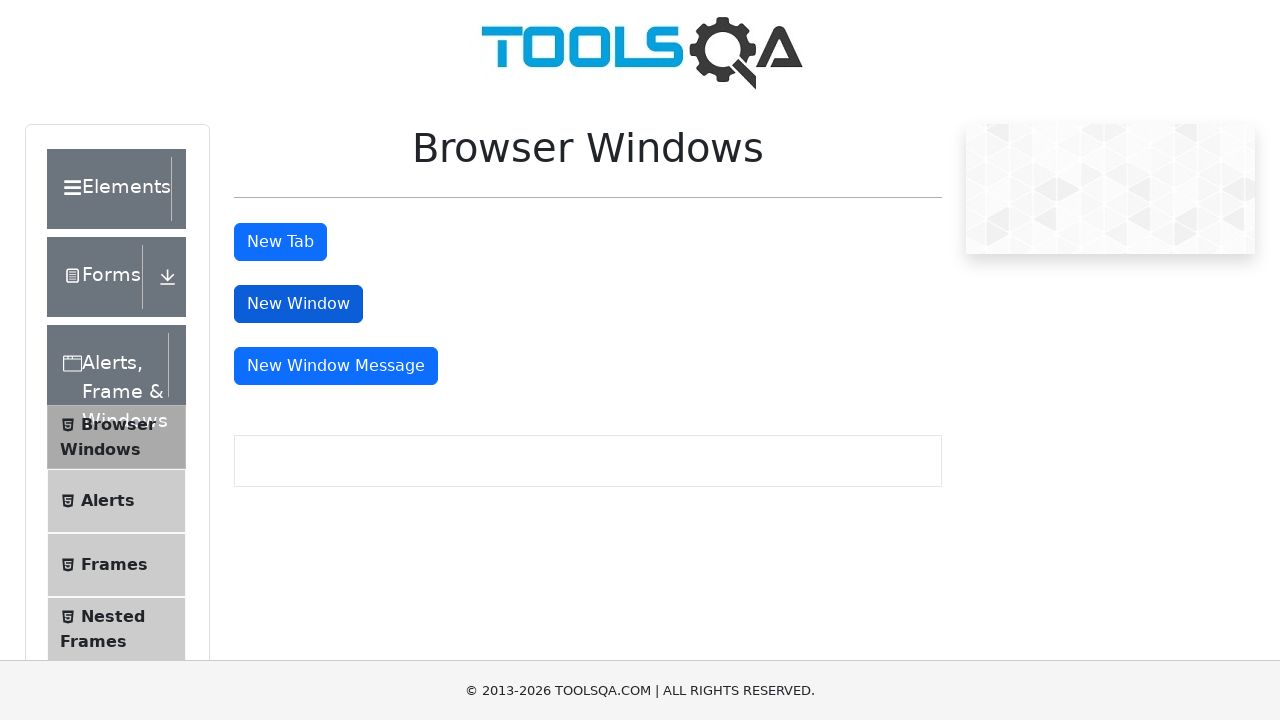

Retrieved all open pages/windows from context
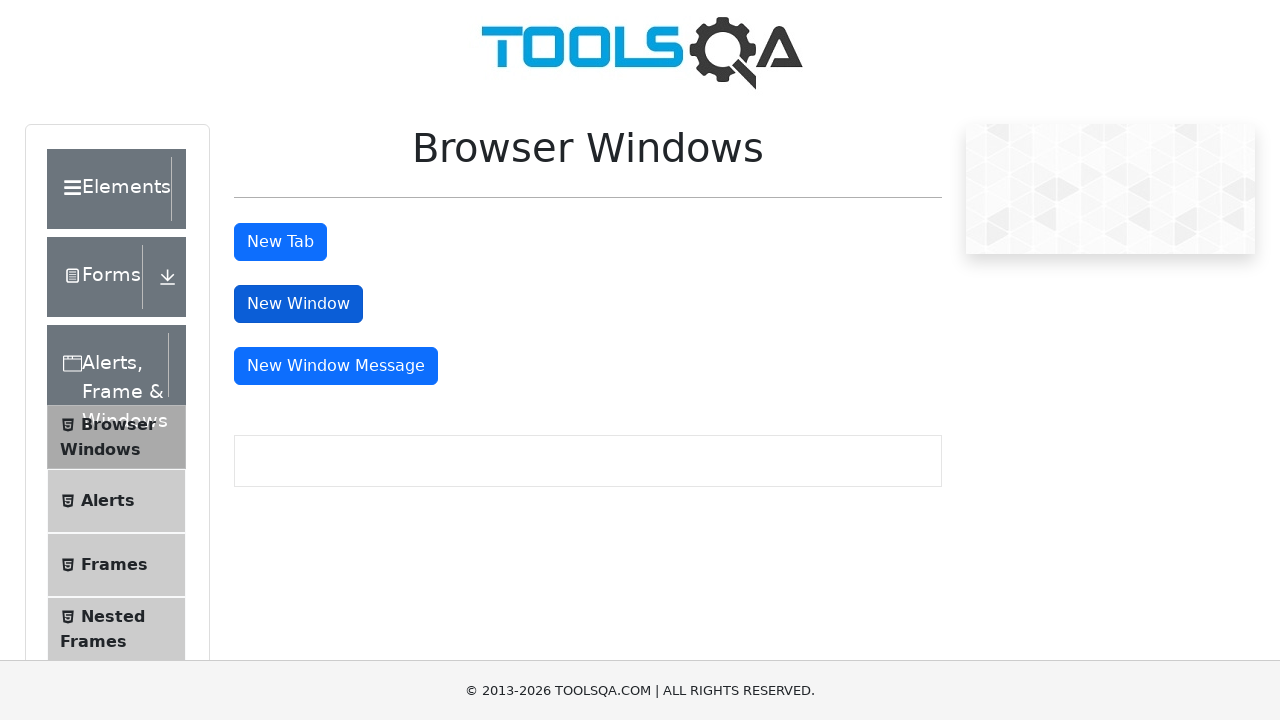

Switched to new window
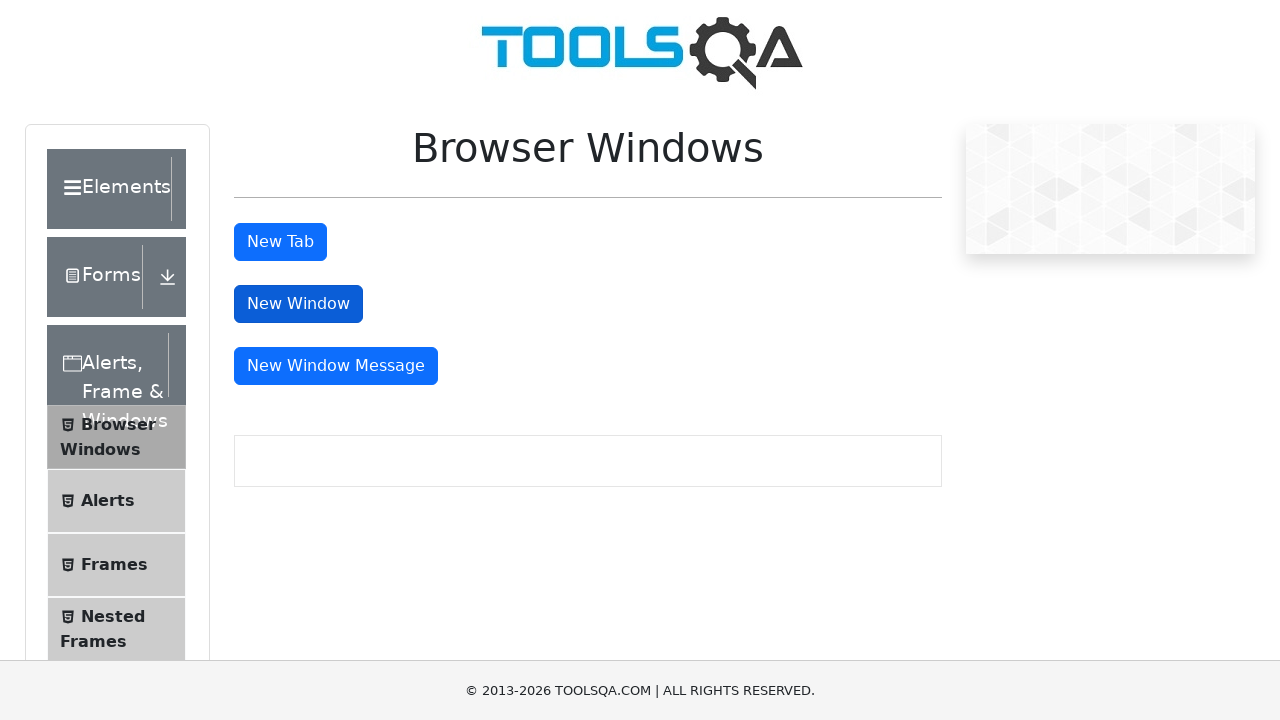

Retrieved viewport size: Height=400, Width=400
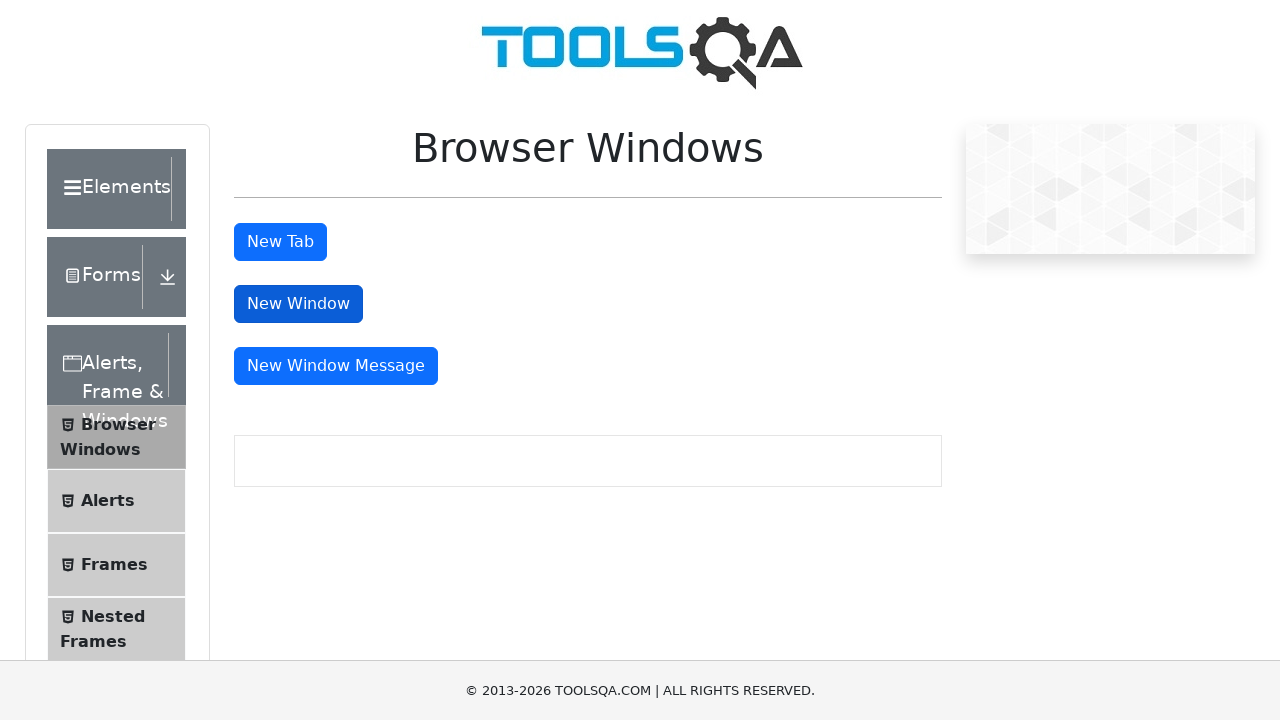

Set new viewport size to 200x900 pixels
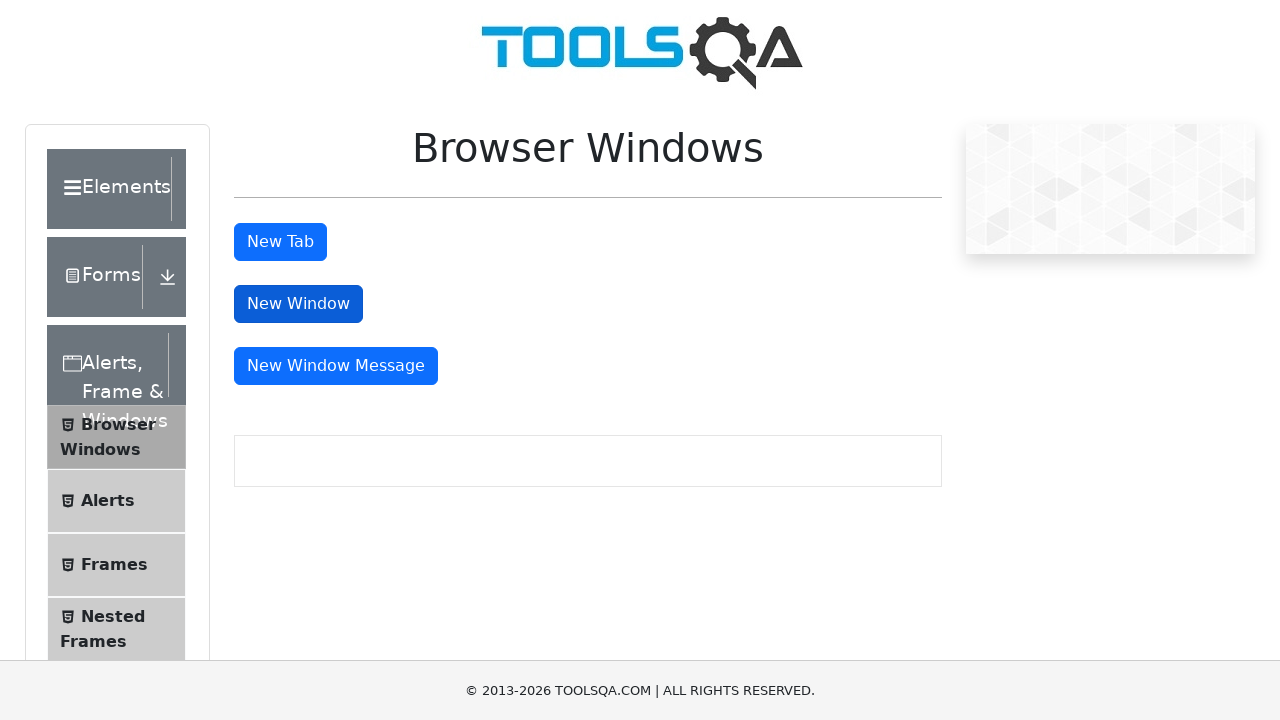

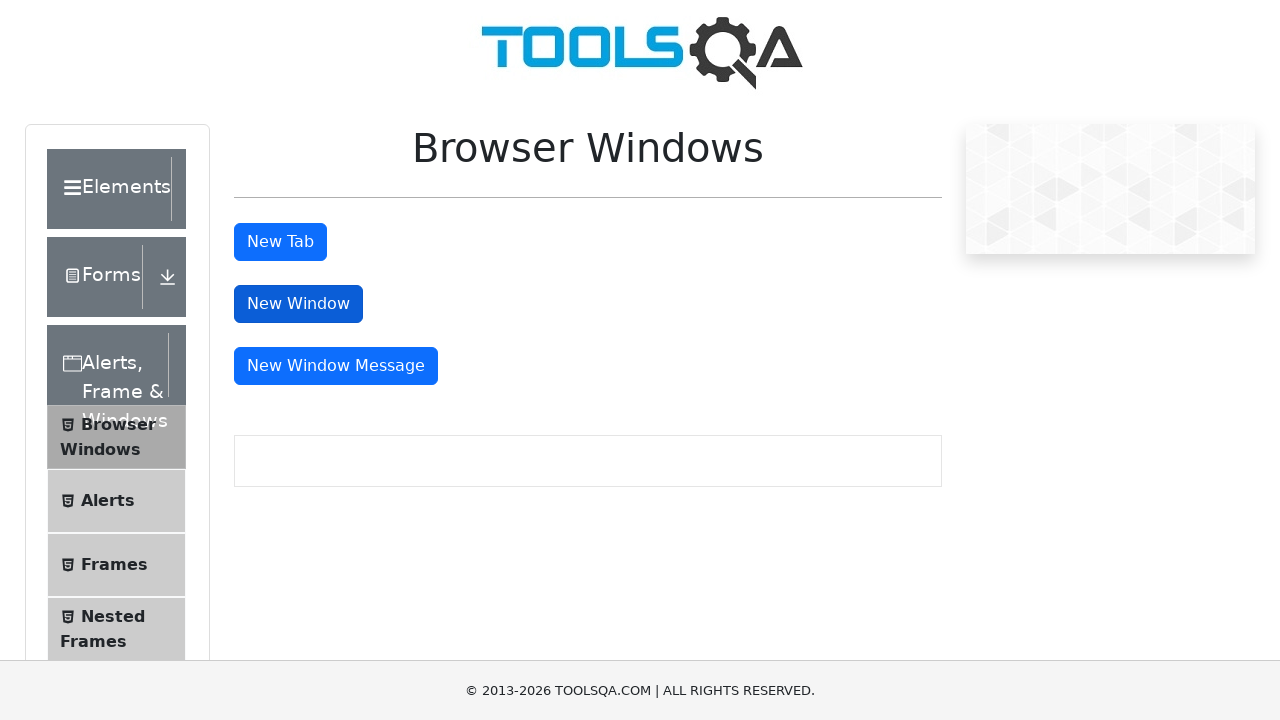